Tests clicking a button with a primary class attribute and handling the resulting dialog

Starting URL: http://uitestingplayground.com/classattr

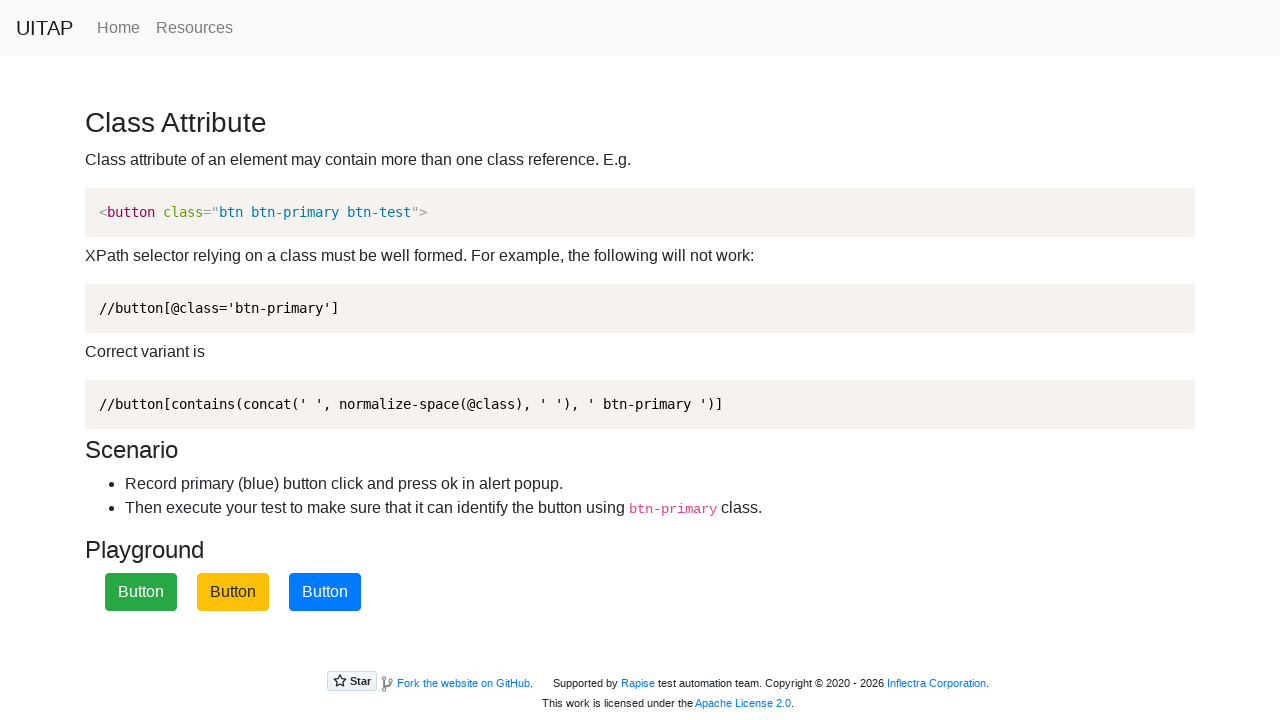

Set up dialog handler to accept dialogs
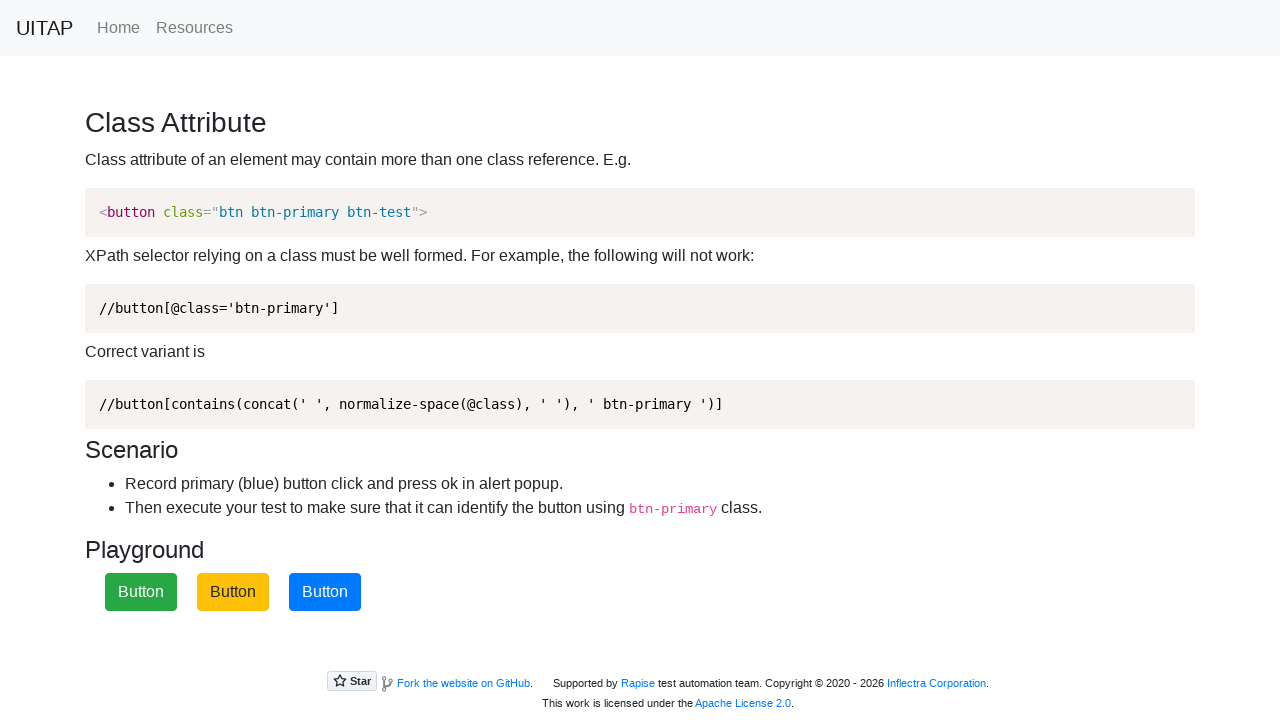

Clicked button with primary class attribute at (325, 592) on .btn-primary
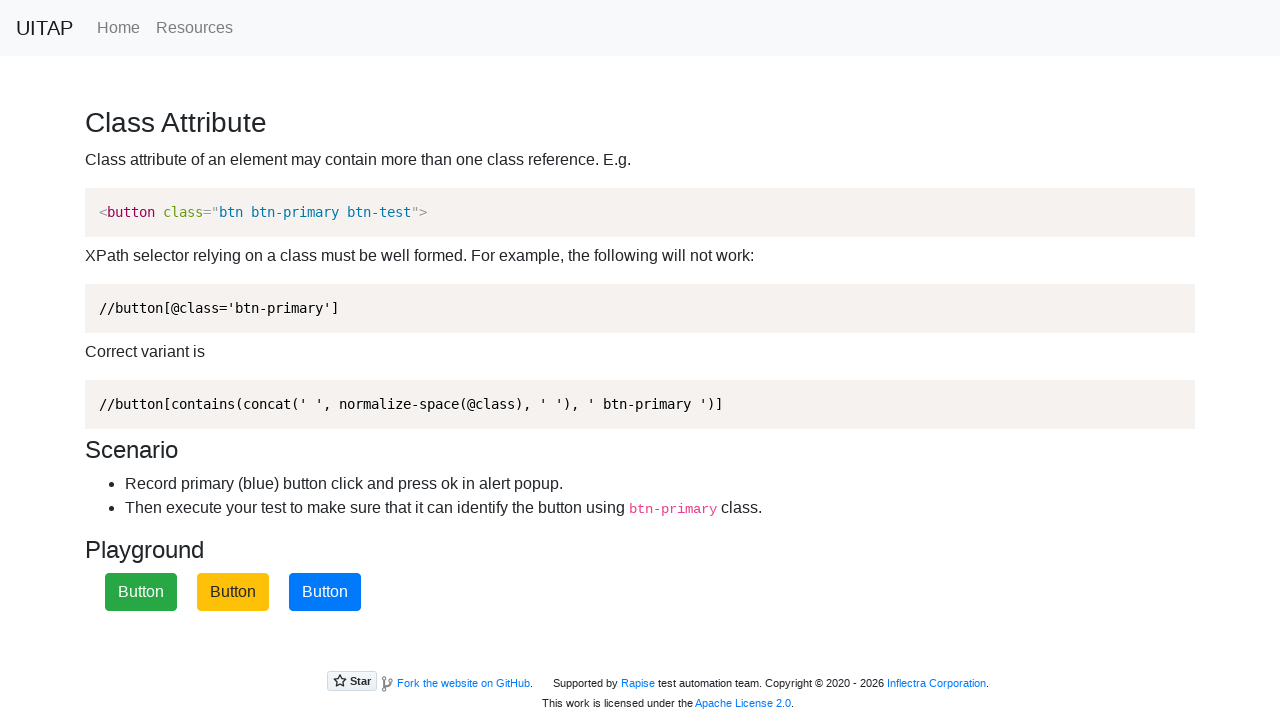

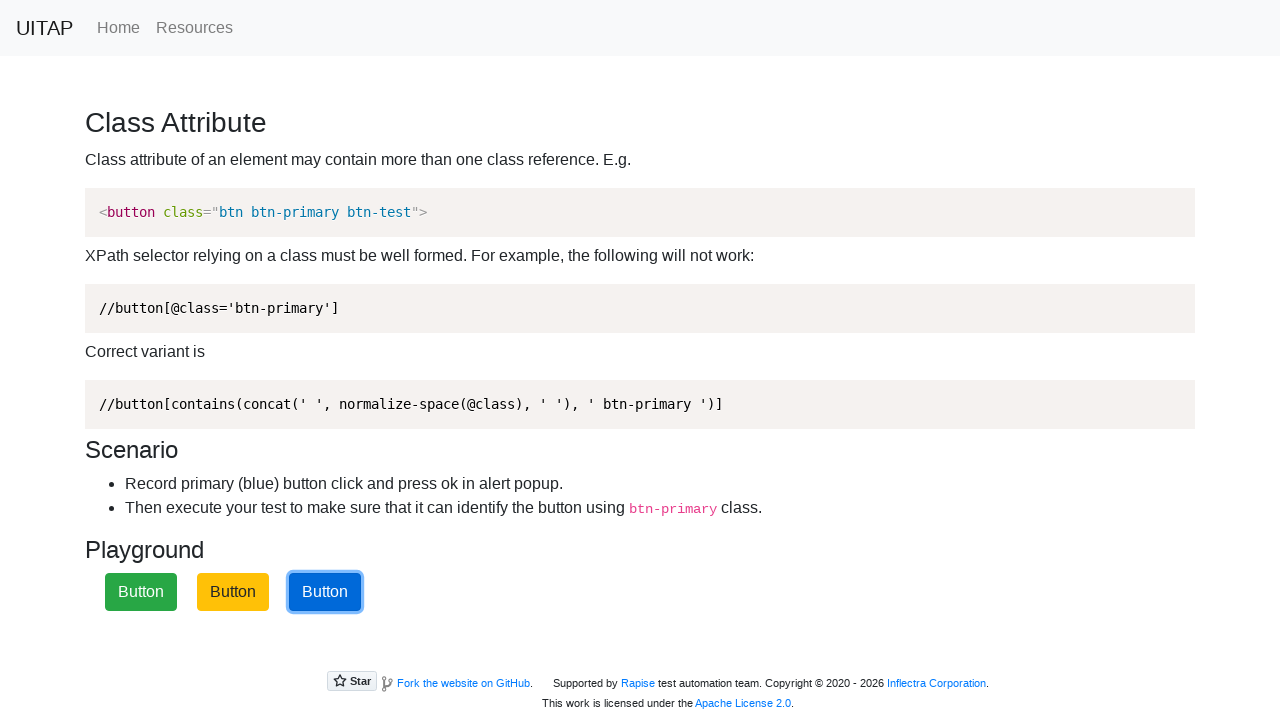